Tests handling of disabled form elements by using JavaScript to fill disabled input fields and submit a registration form

Starting URL: https://demoapps.qspiders.com/ui?scenario=1

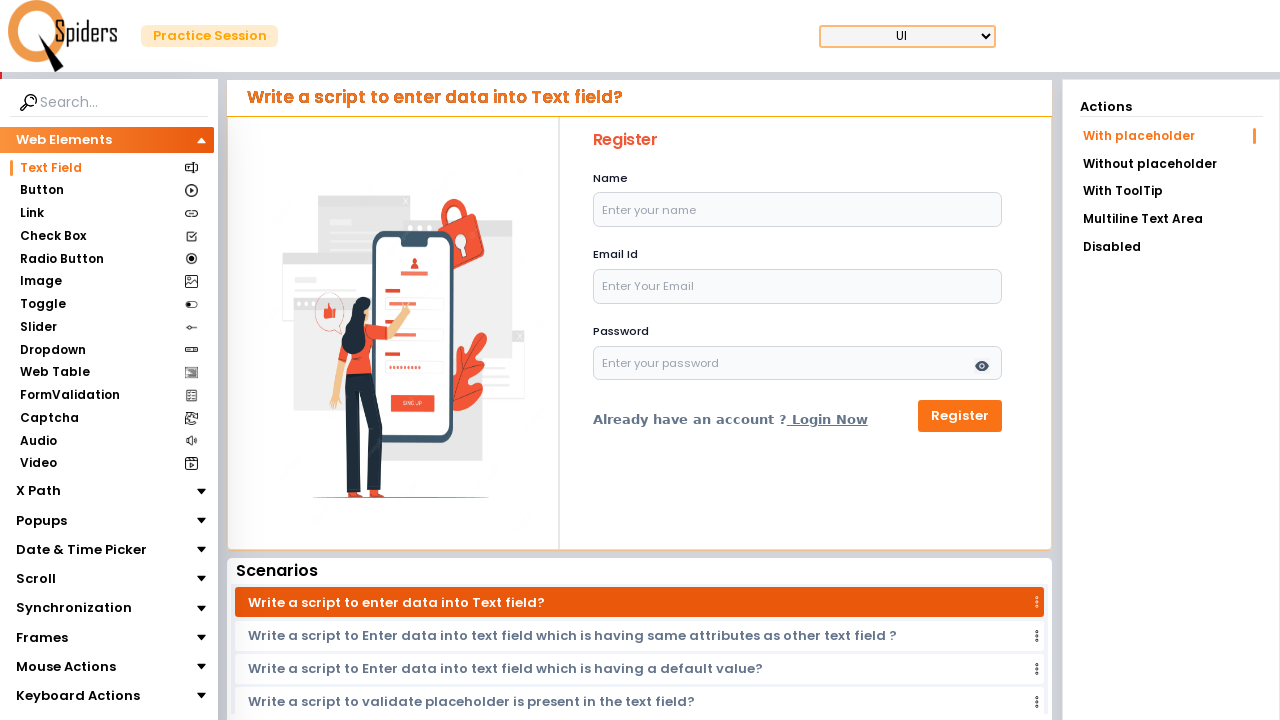

Clicked on the 'Disabled' option in the navigation menu at (1171, 247) on xpath=//li[text()='Disabled']
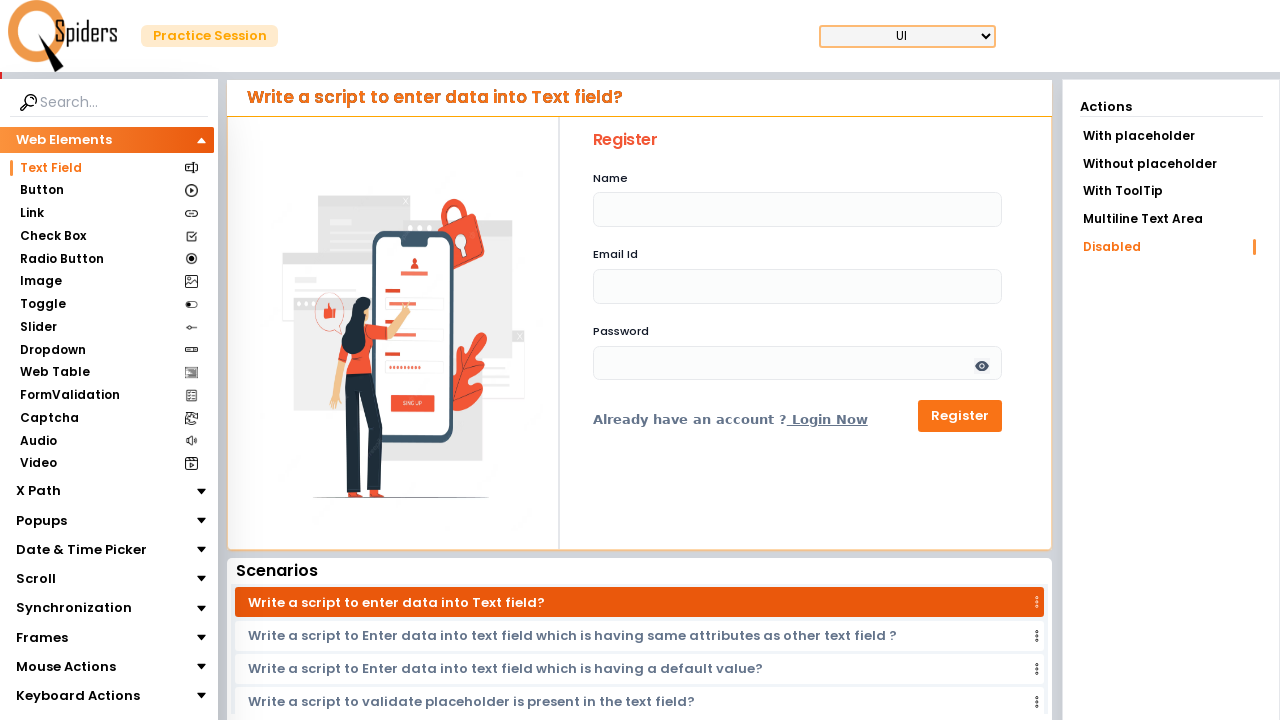

Waited for the disabled form to load
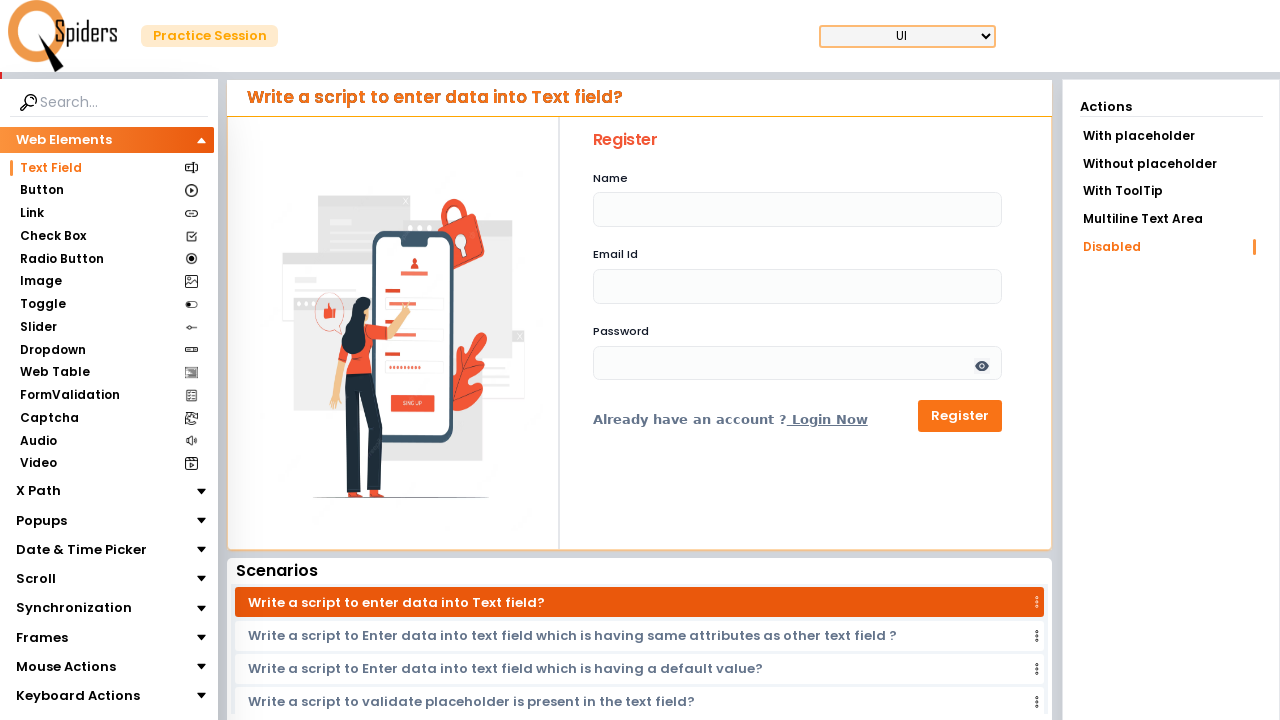

Filled disabled 'name' field with JavaScript to set value 'NANDAKIRAN'
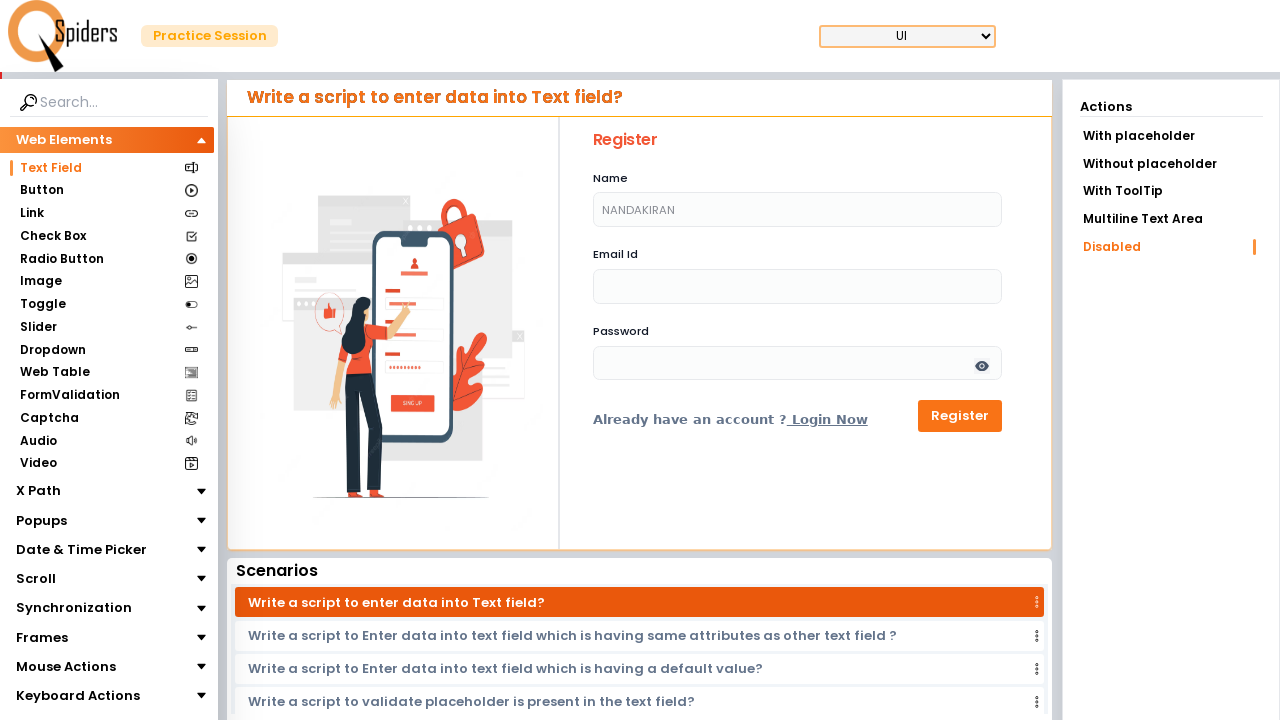

Filled disabled 'email' field with JavaScript to set value 'nandajuturu@gmail.com'
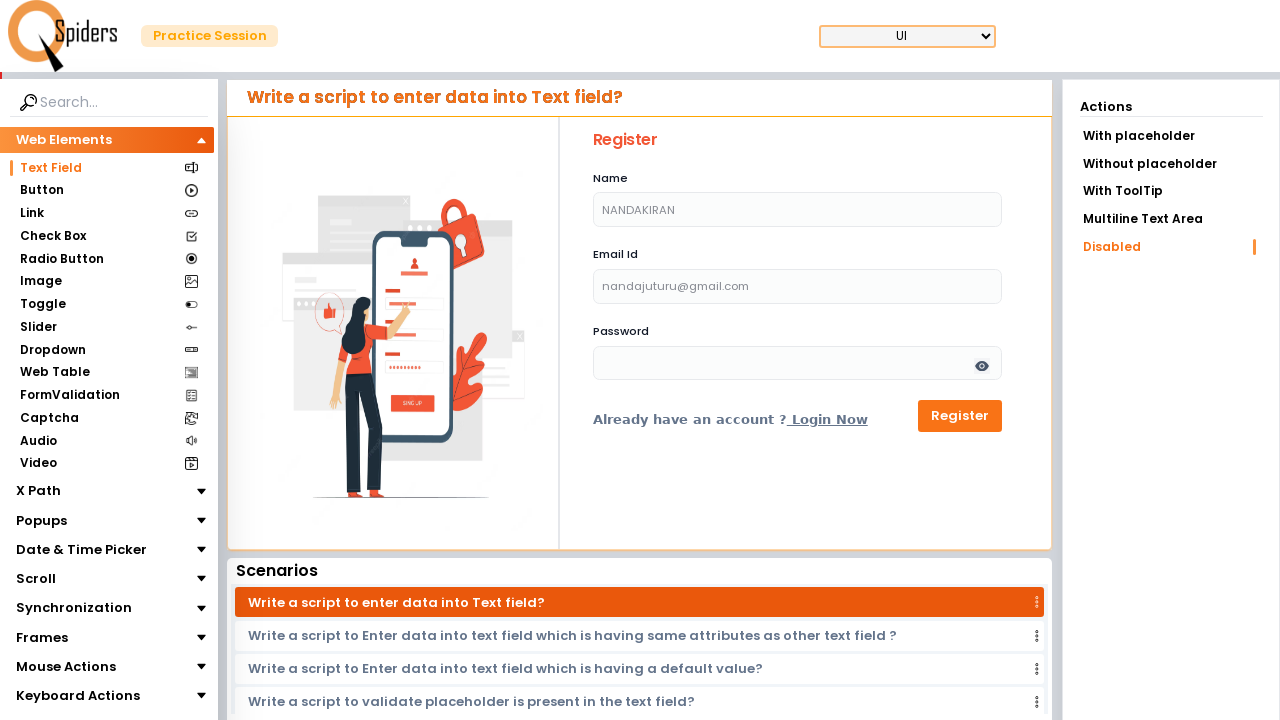

Filled disabled 'password' field with JavaScript to set value 'Nandajuturu#770'
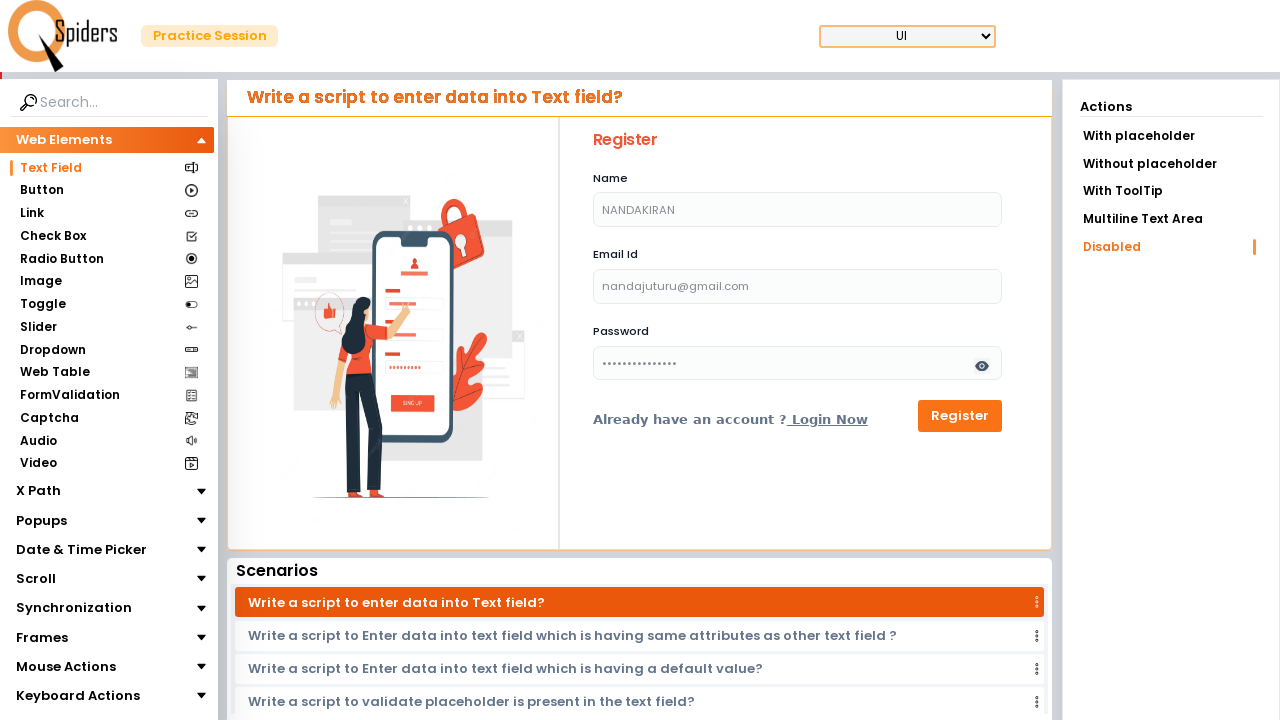

Clicked the 'Register' button to submit the form at (960, 416) on xpath=//button[text()='Register']
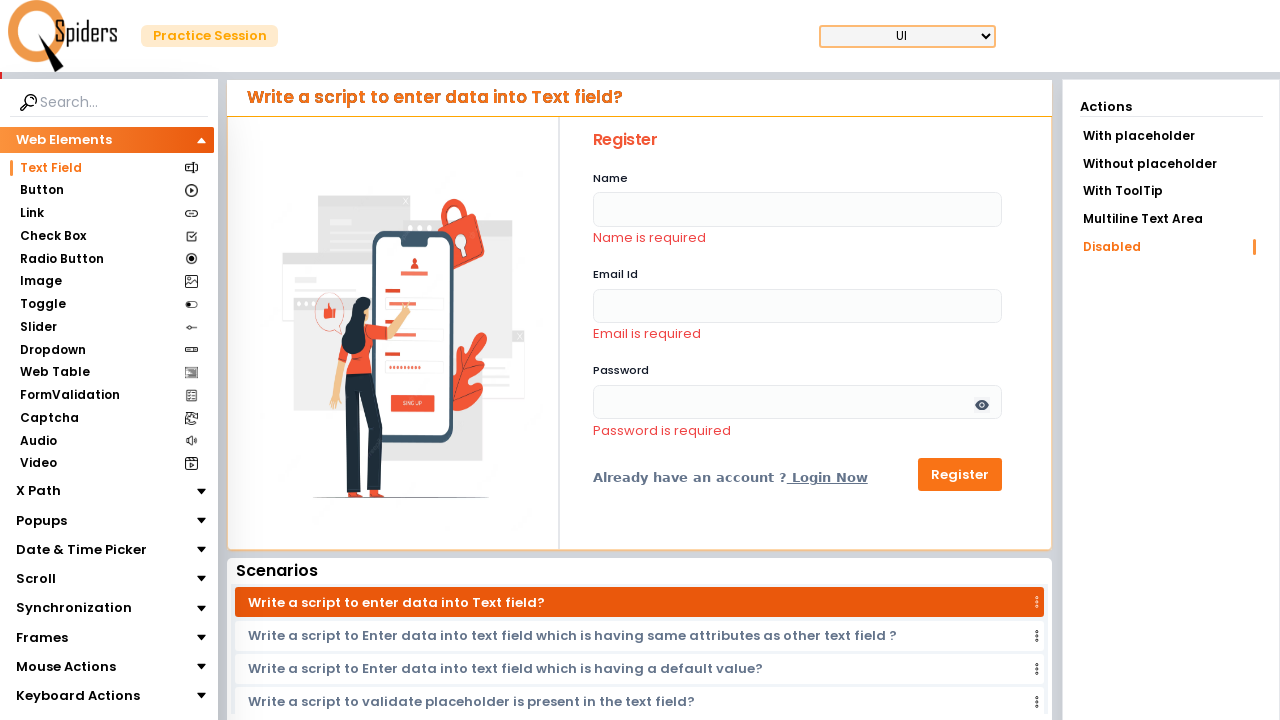

Waited for form submission to complete
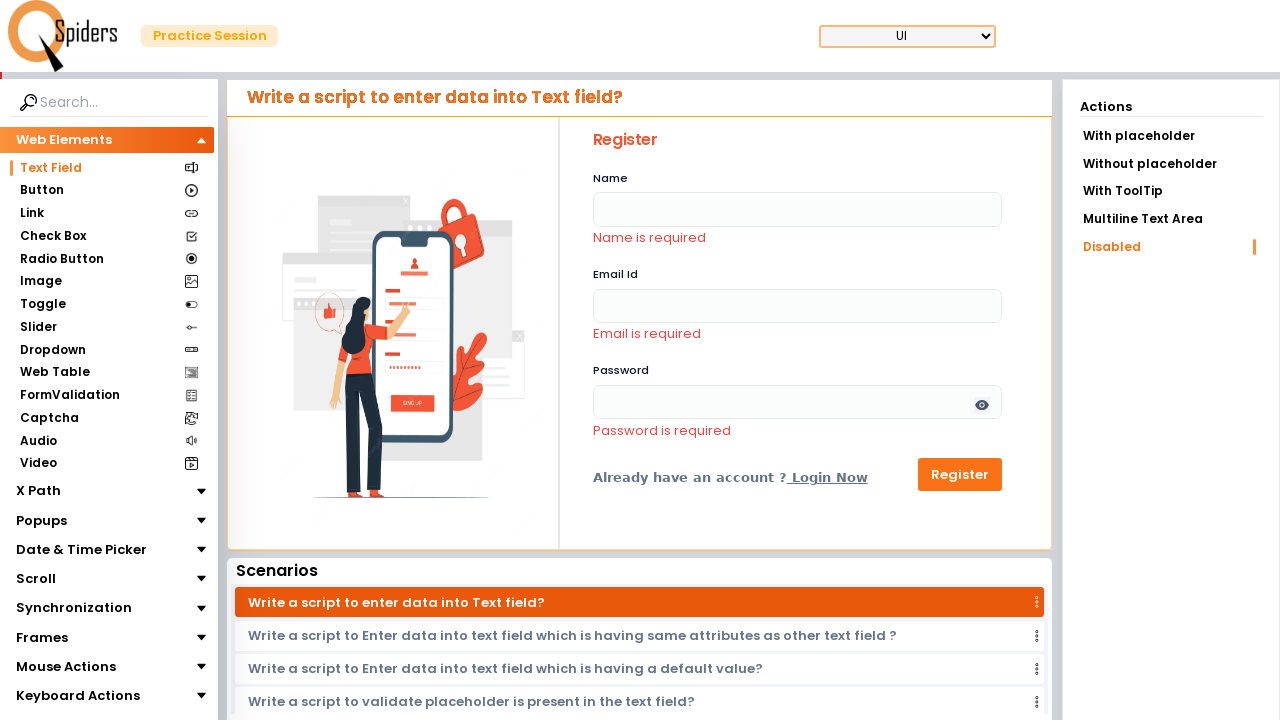

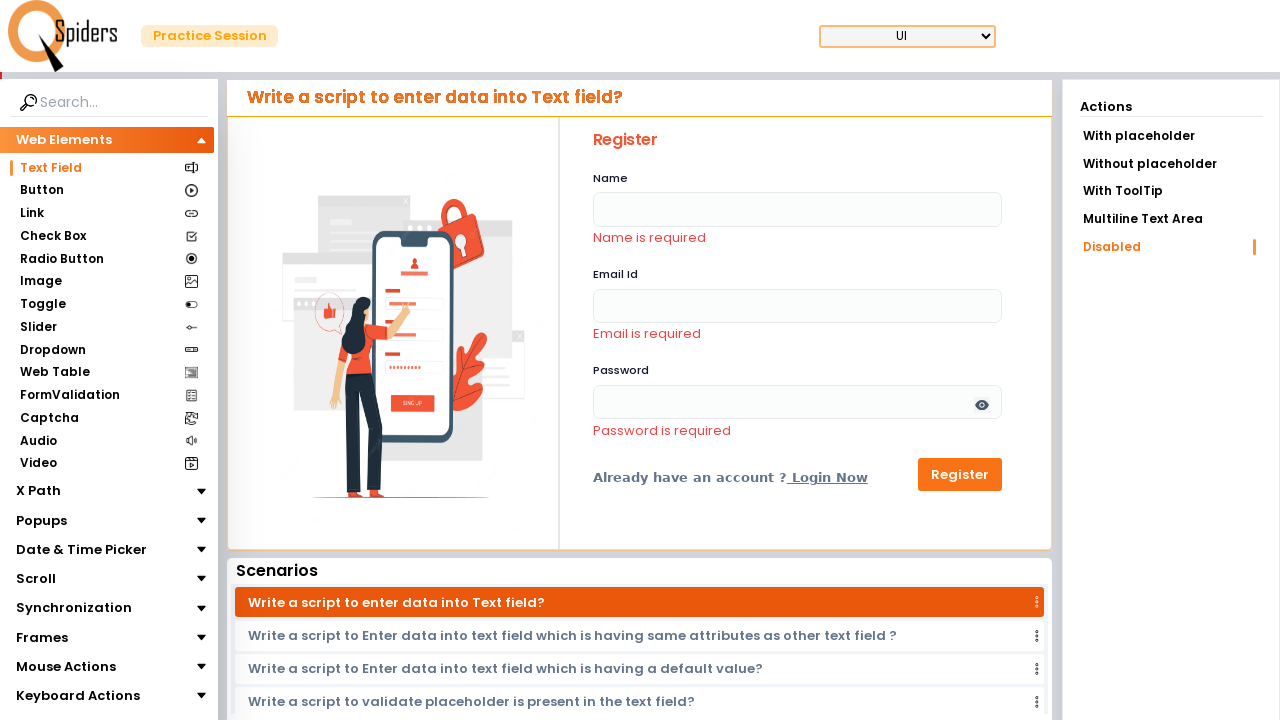